Tests JavaScript alert and confirm dialog handling by clicking alert buttons, accepting an alert, and dismissing a confirm dialog on an automation practice page.

Starting URL: https://www.rahulshettyacademy.com/AutomationPractice/

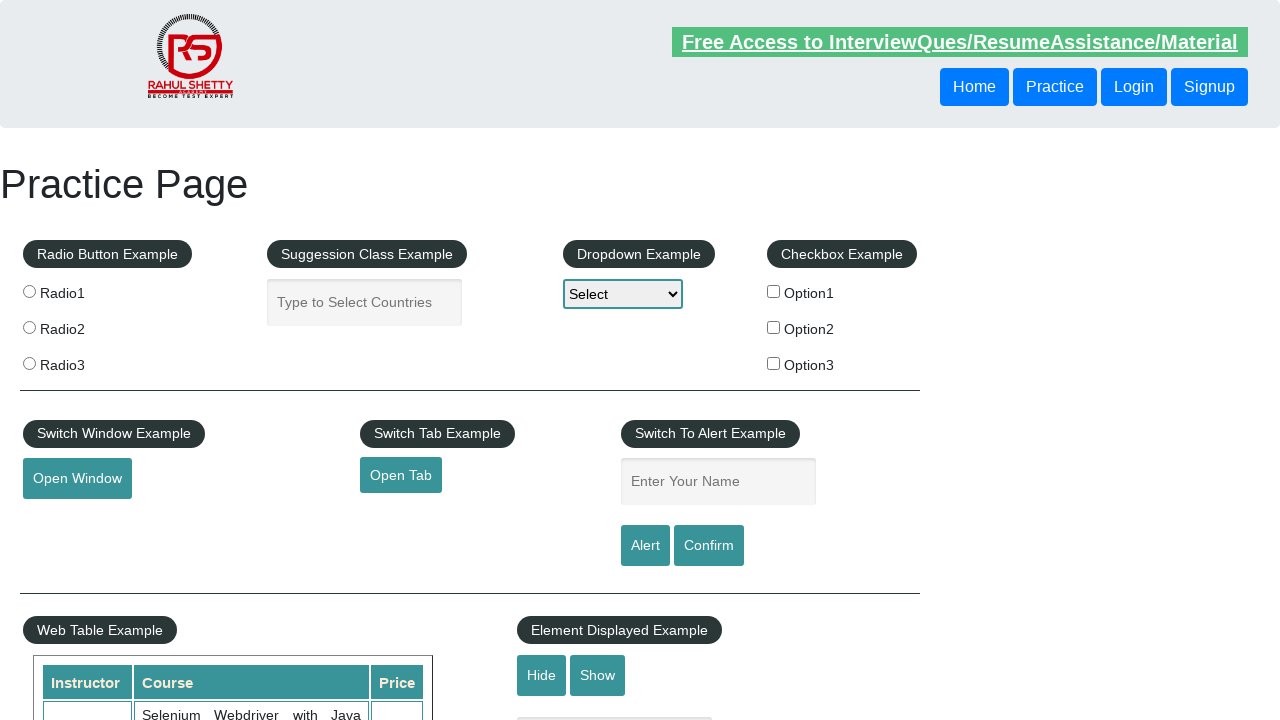

Clicked the alert button at (645, 546) on #alertbtn
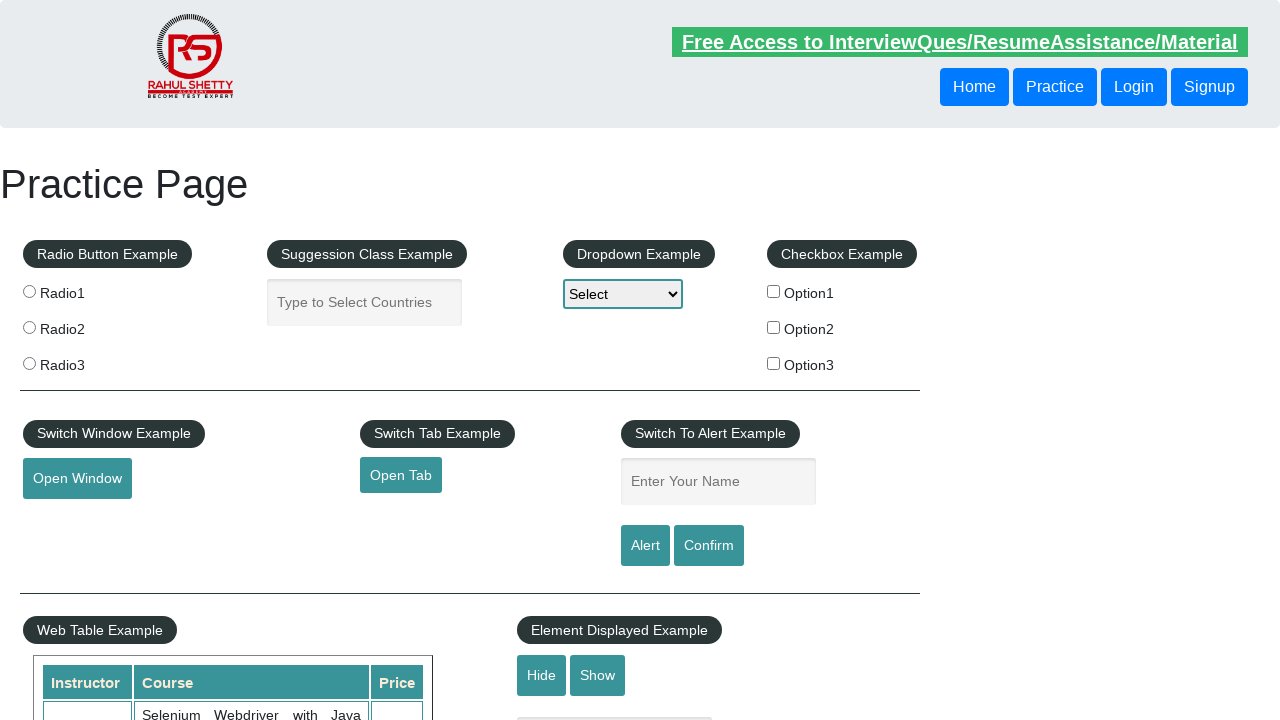

Set up dialog handler to accept alert
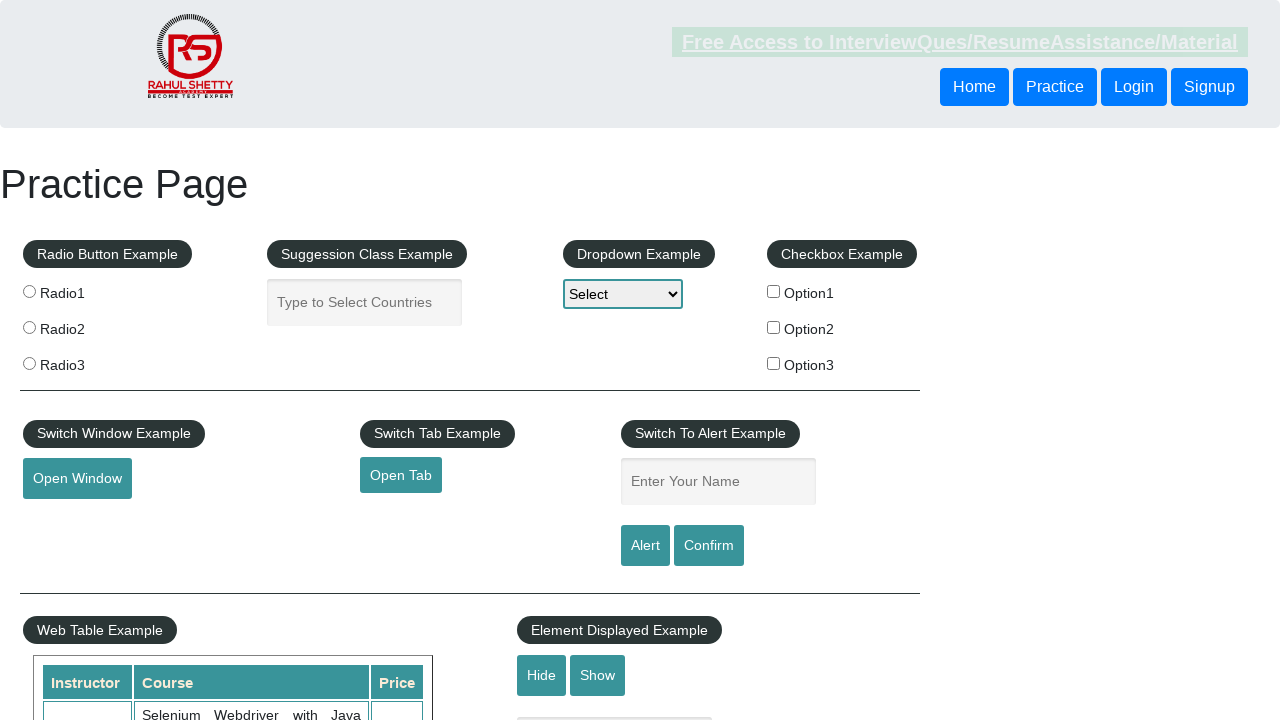

Waited for alert to be processed
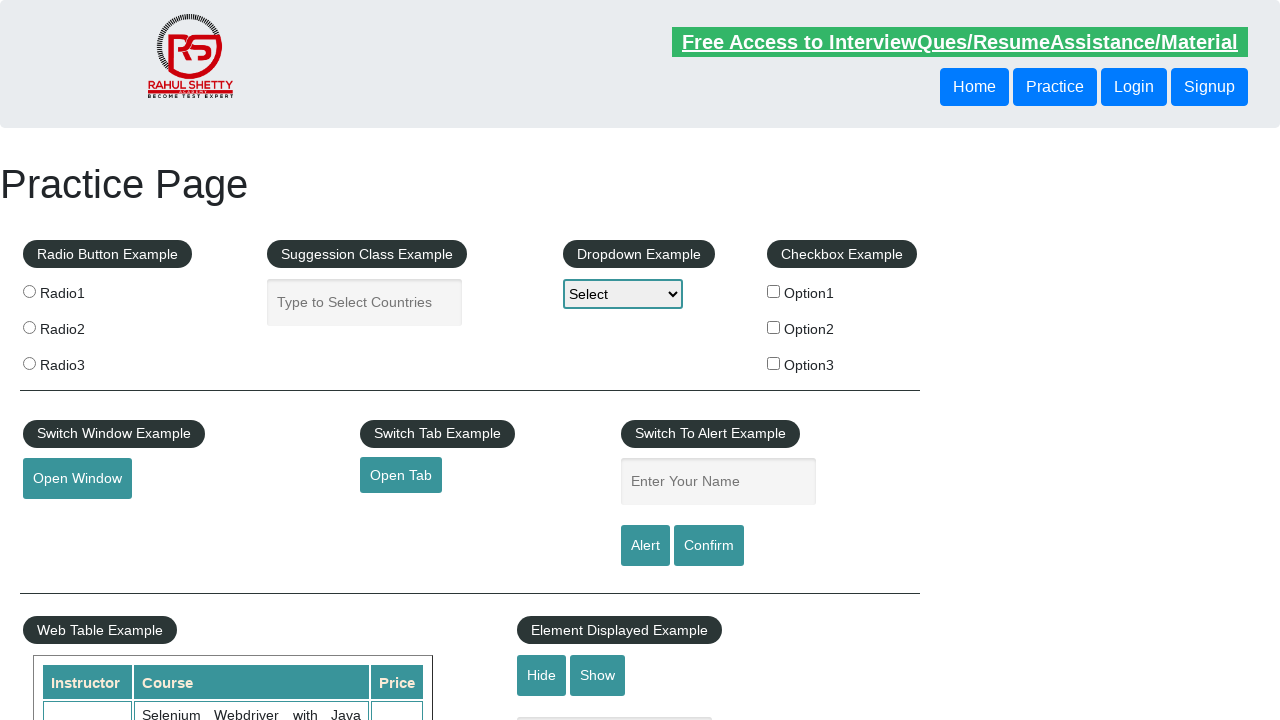

Clicked the confirm button at (709, 546) on #confirmbtn
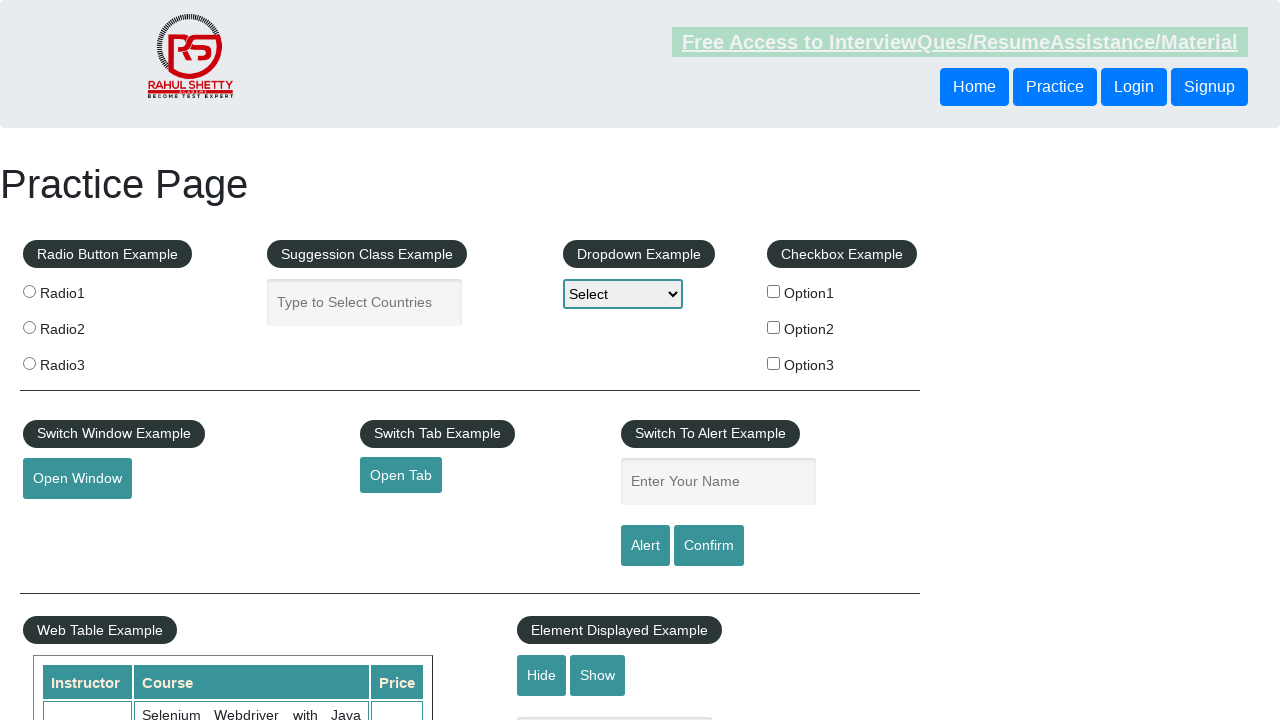

Set up dialog handler to dismiss confirm dialog
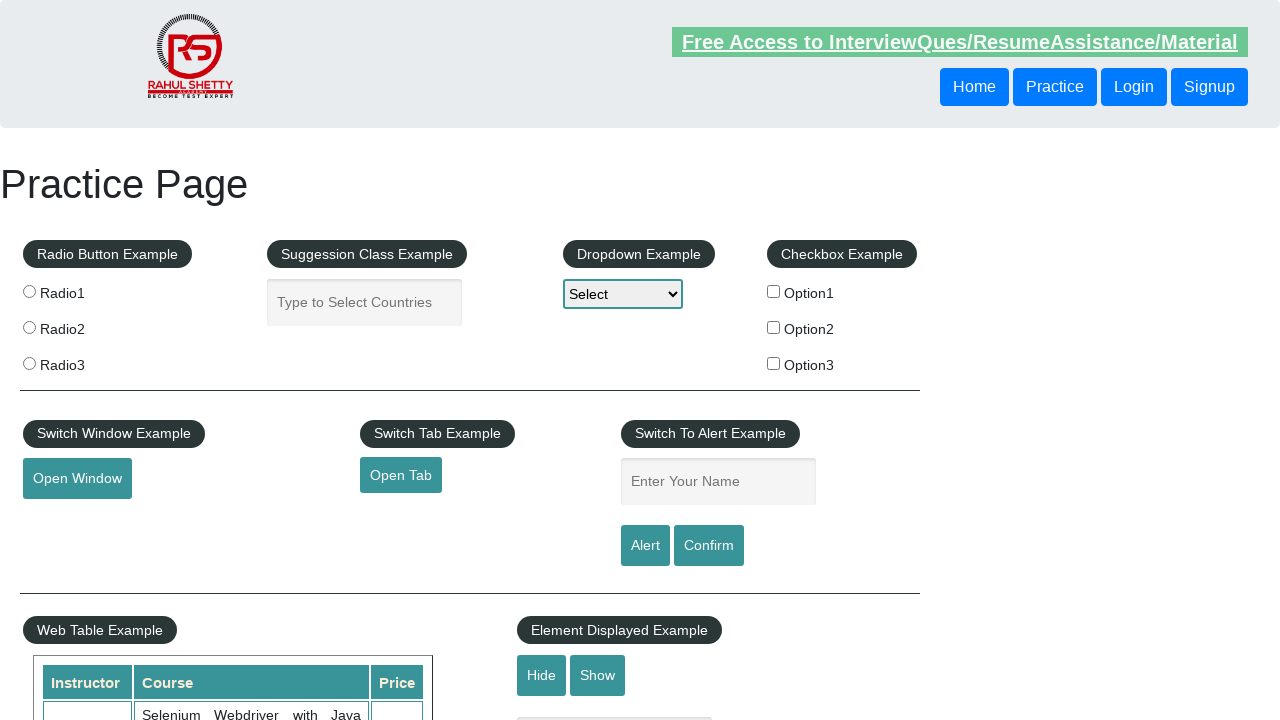

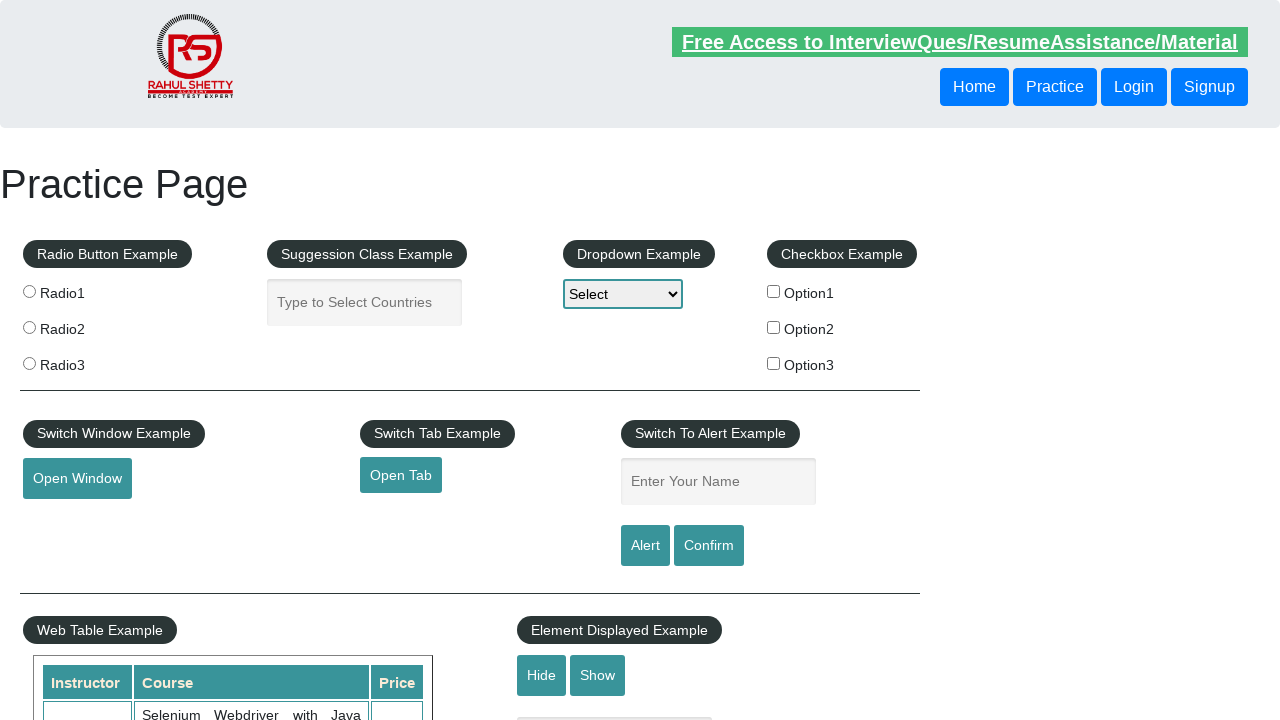